Tests checkbox functionality by locating two checkboxes and clicking each one if it is not already selected, ensuring both checkboxes end up in a checked state.

Starting URL: https://the-internet.herokuapp.com/checkboxes

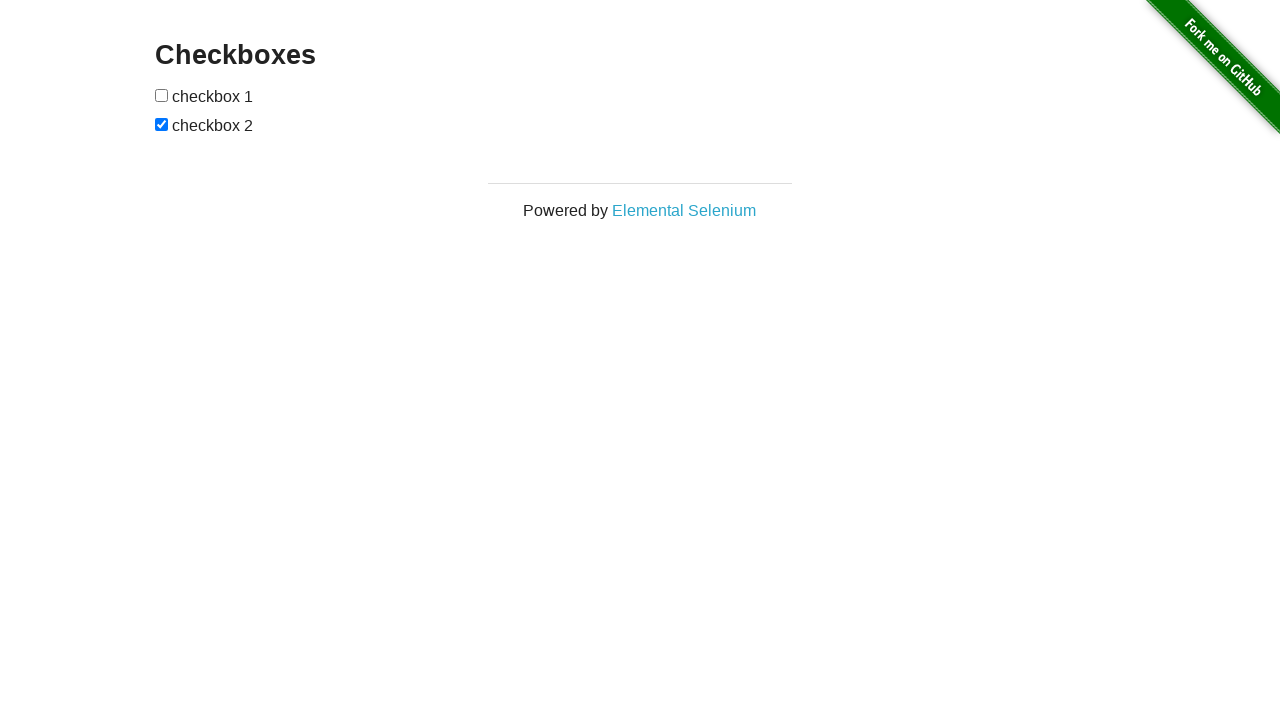

Located first checkbox element
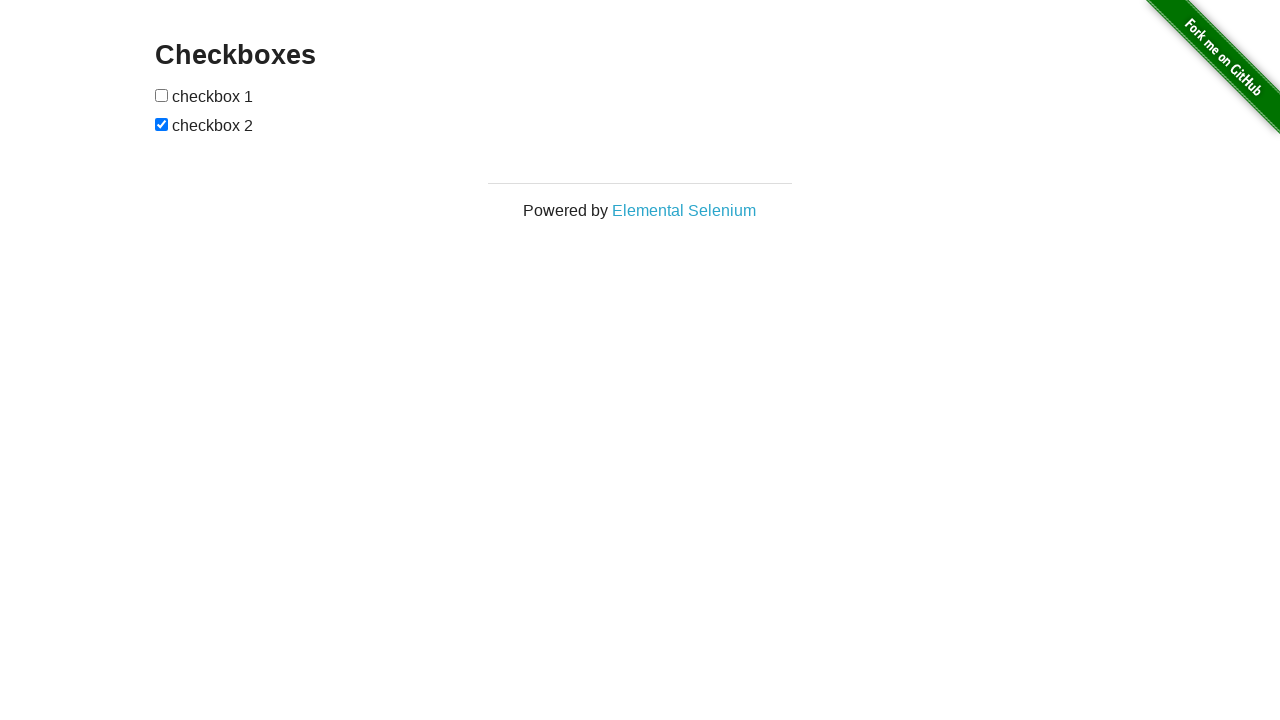

Located second checkbox element
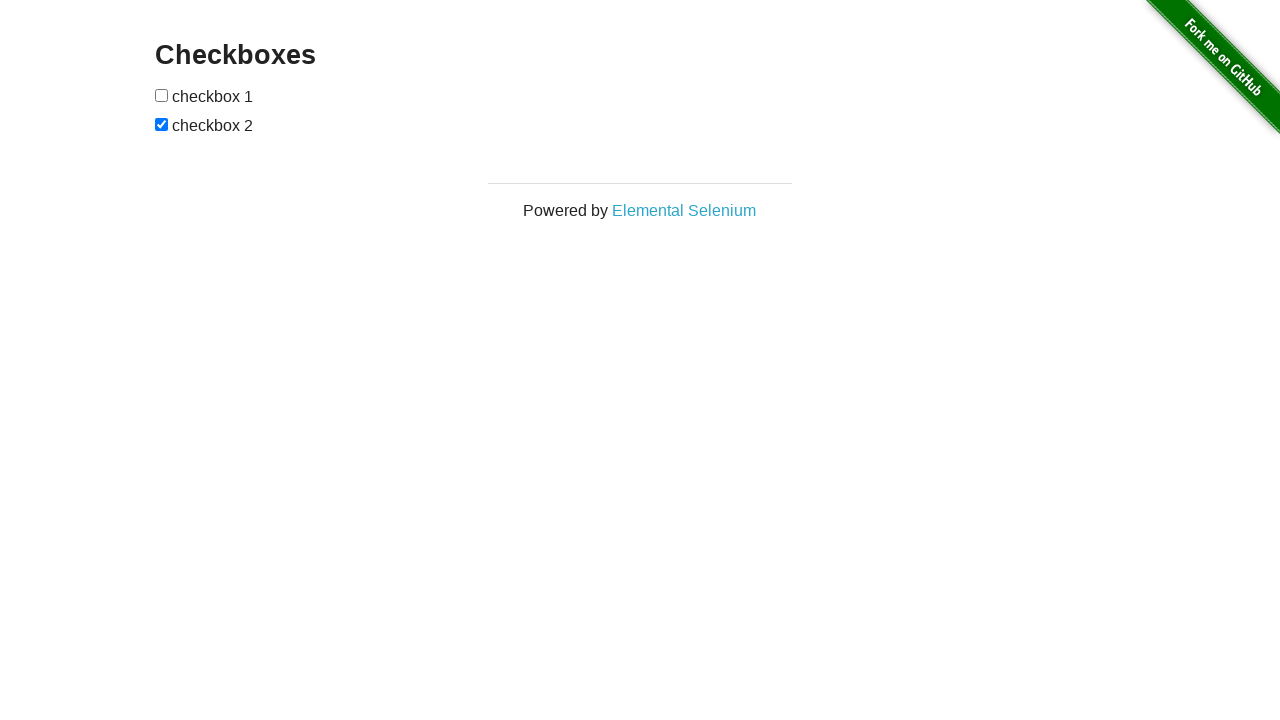

Checked first checkbox state: not selected
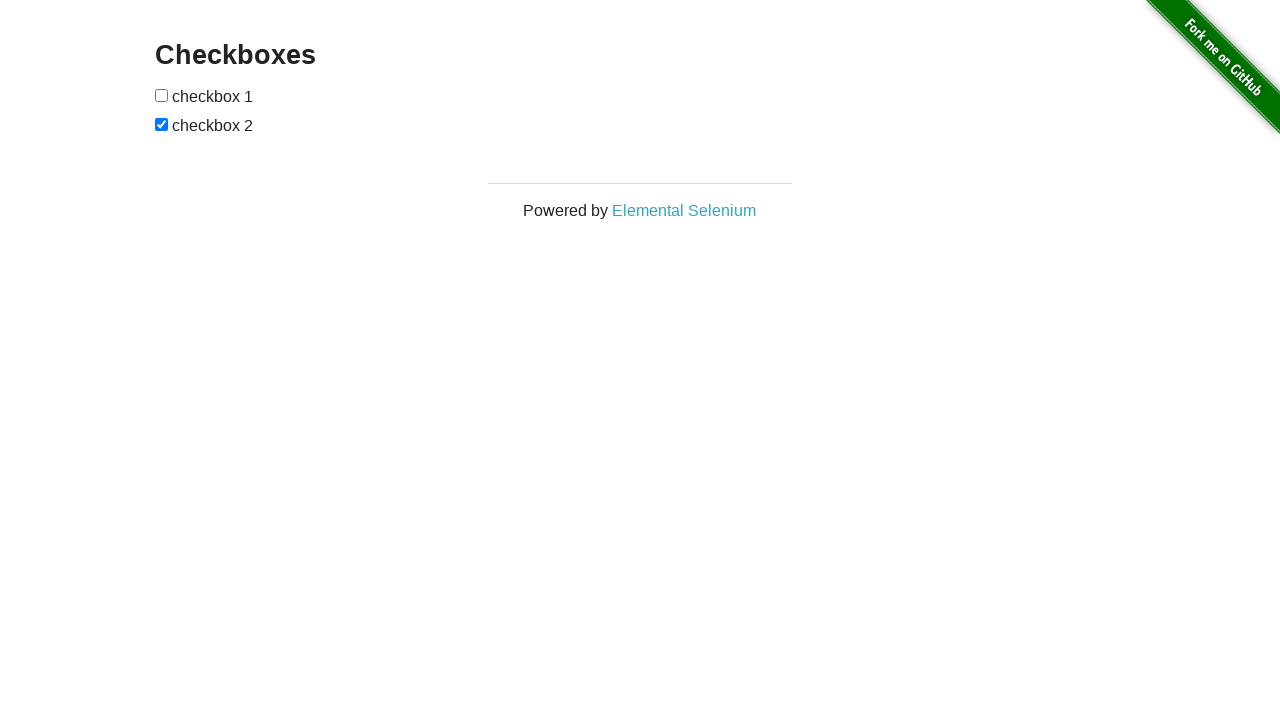

Clicked first checkbox to select it at (162, 95) on (//input[@type='checkbox'])[1]
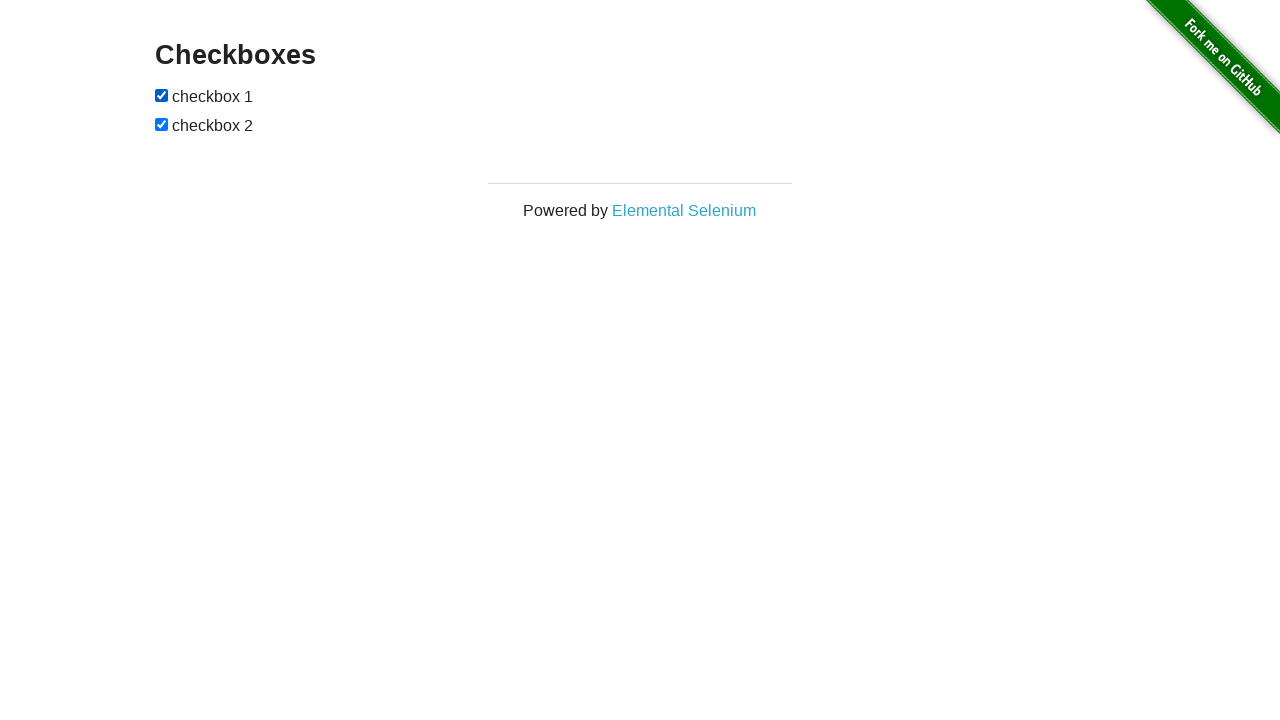

Second checkbox is already selected
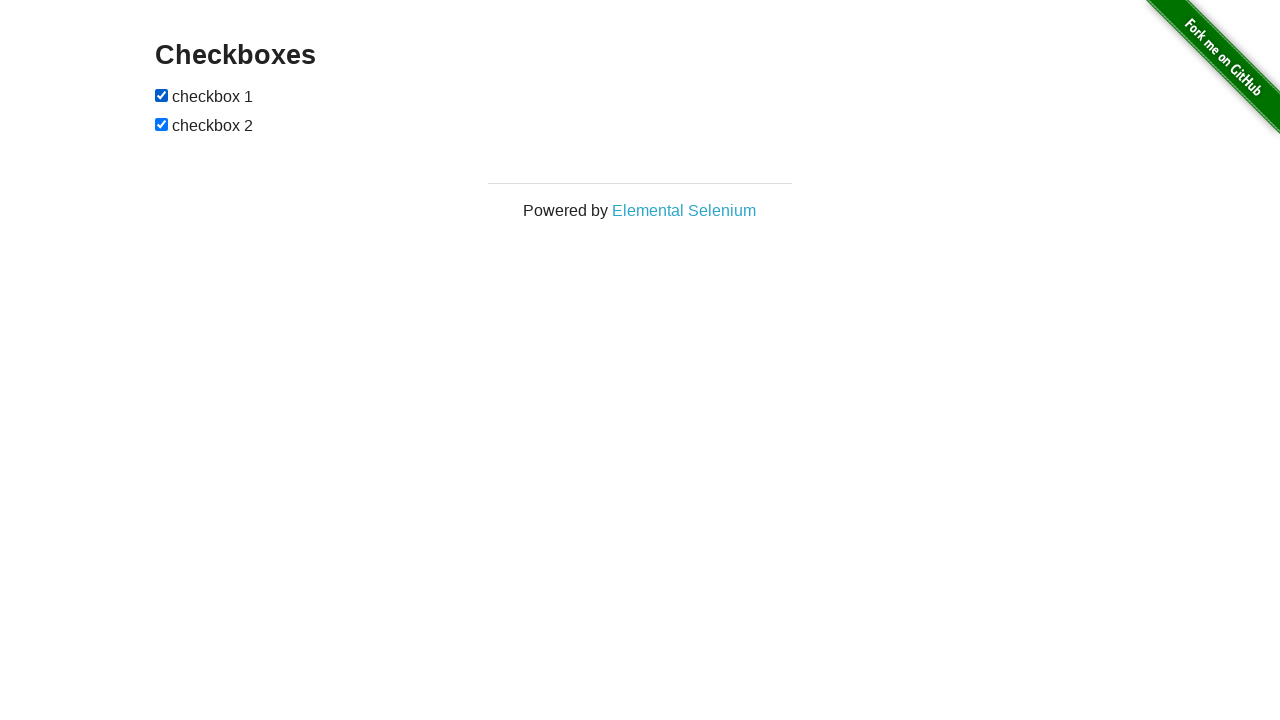

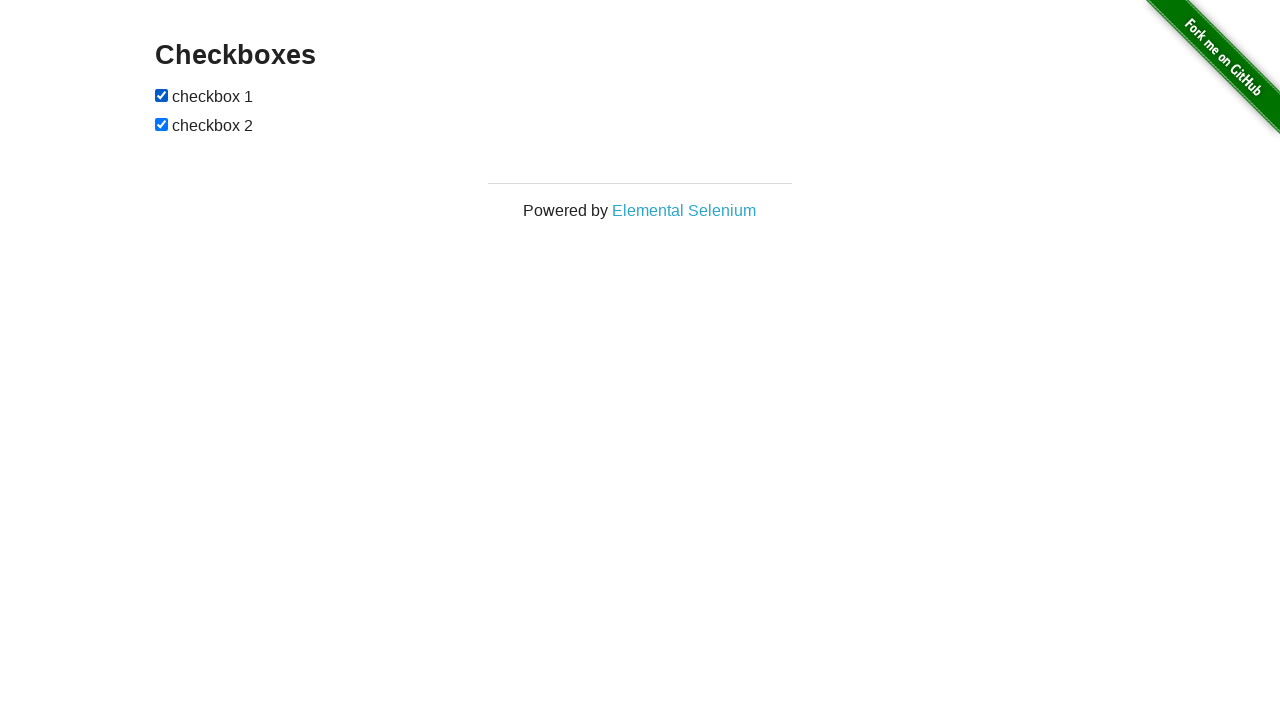